Tests drag and drop functionality on jQuery UI demo page by dragging an element and dropping it onto a target area

Starting URL: https://jqueryui.com/droppable/

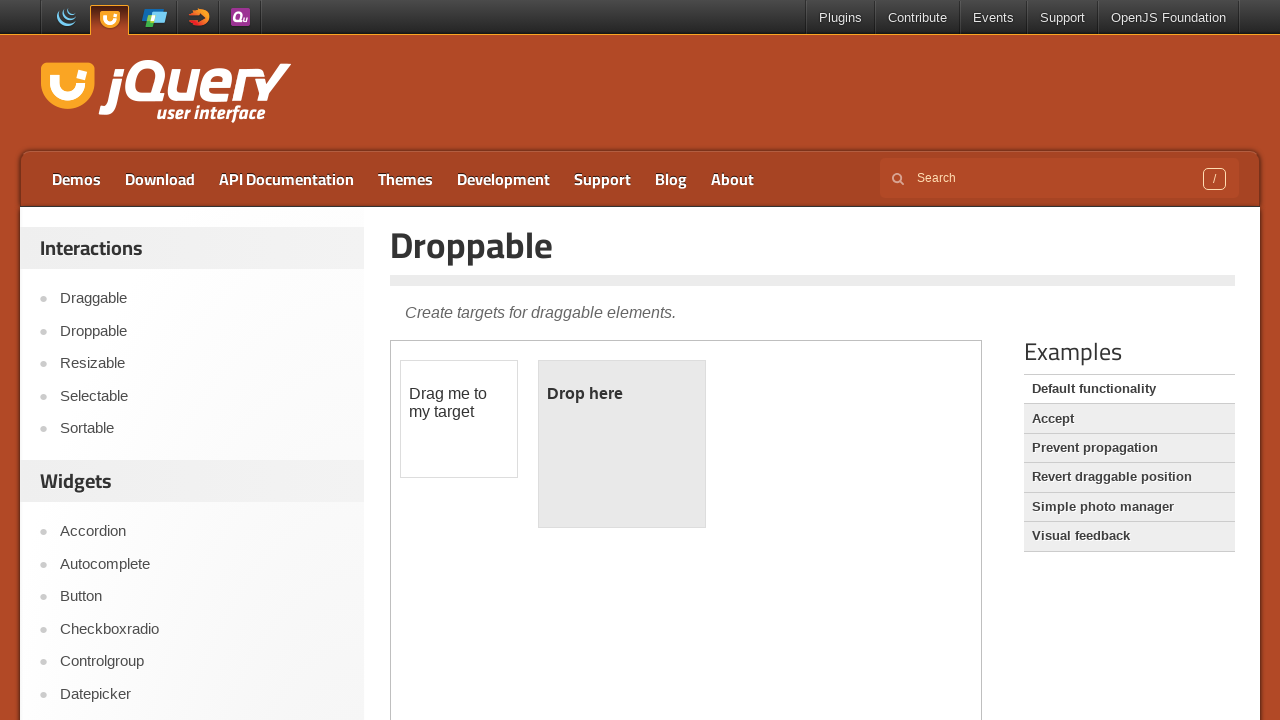

Located the demo iframe containing drag and drop elements
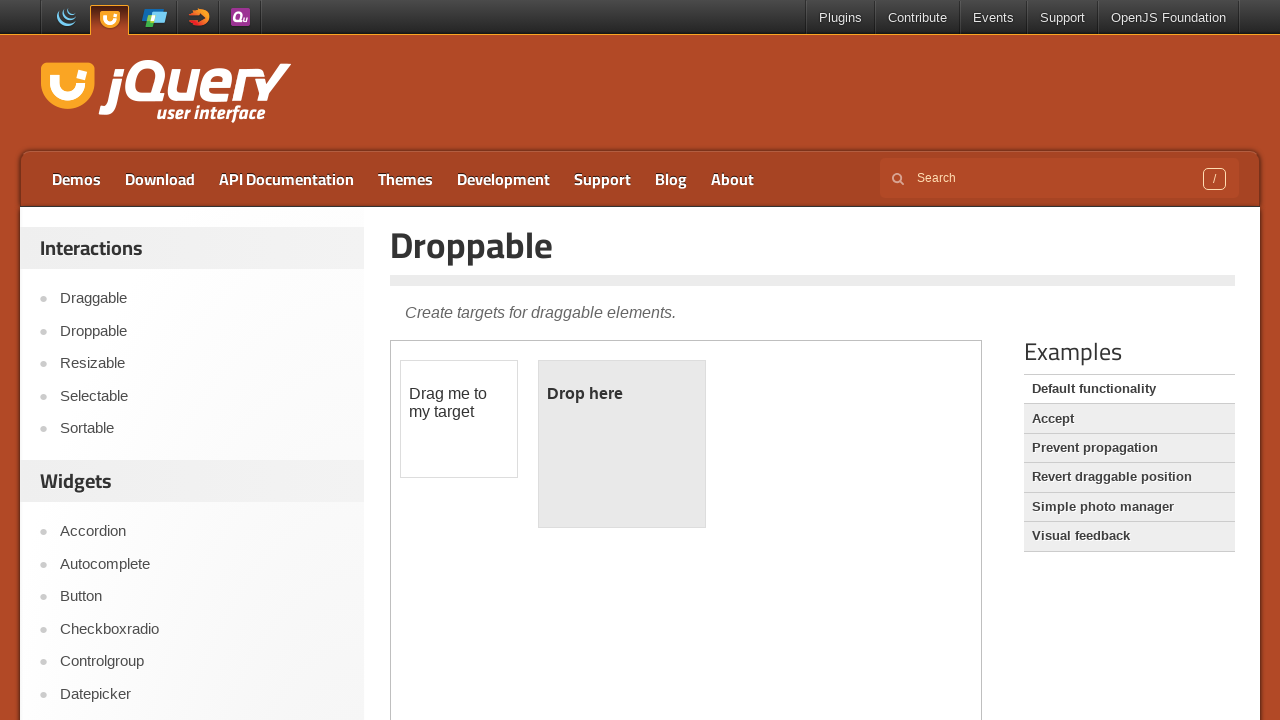

Located the draggable element
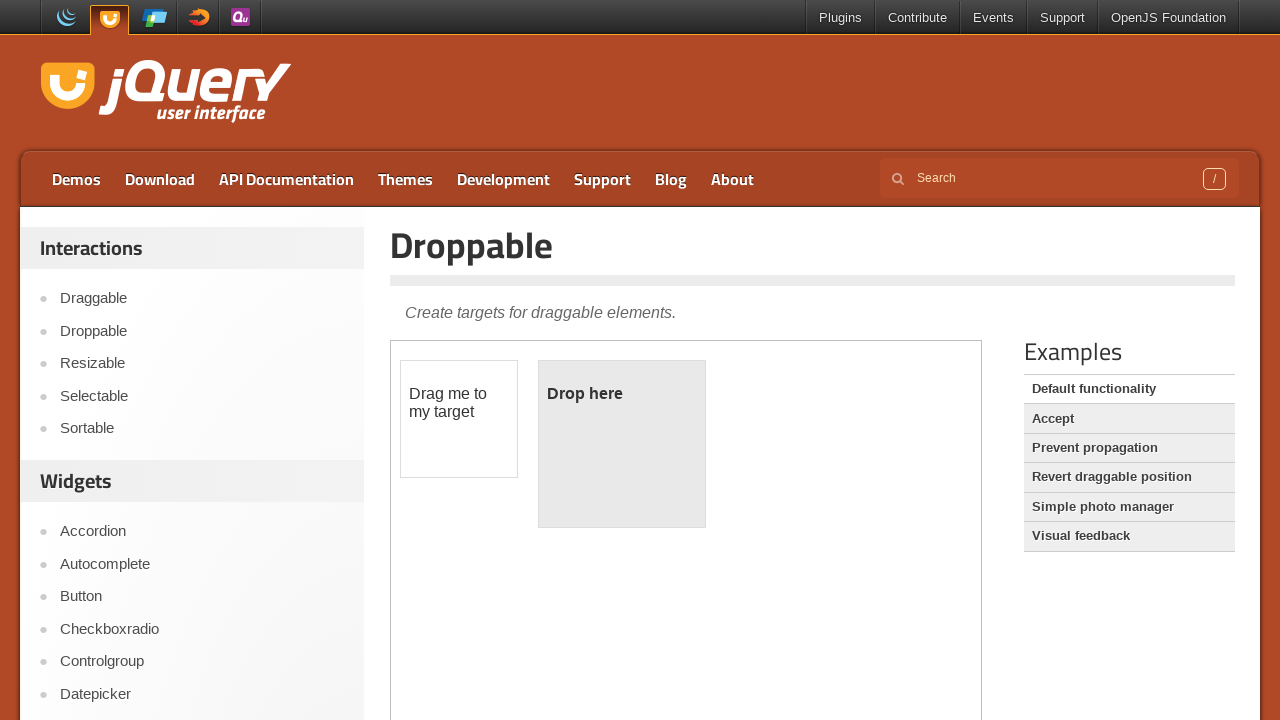

Located the droppable target area
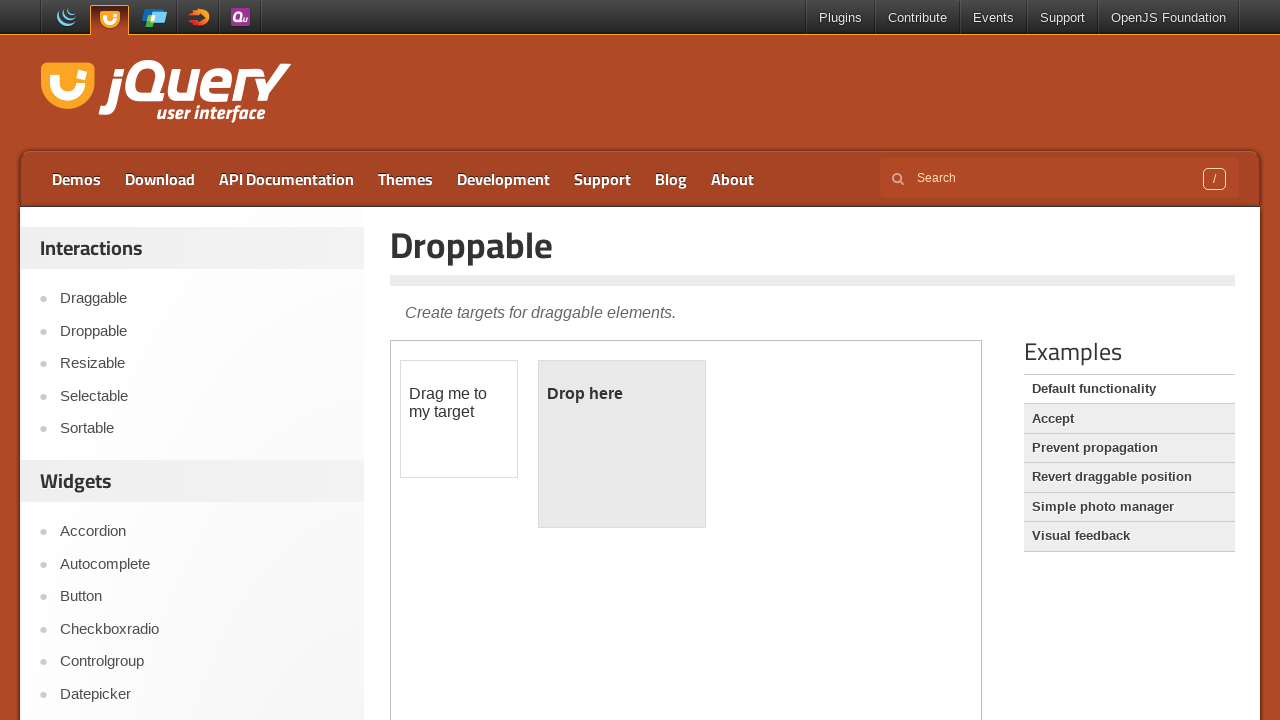

Dragged element onto the drop target area at (622, 444)
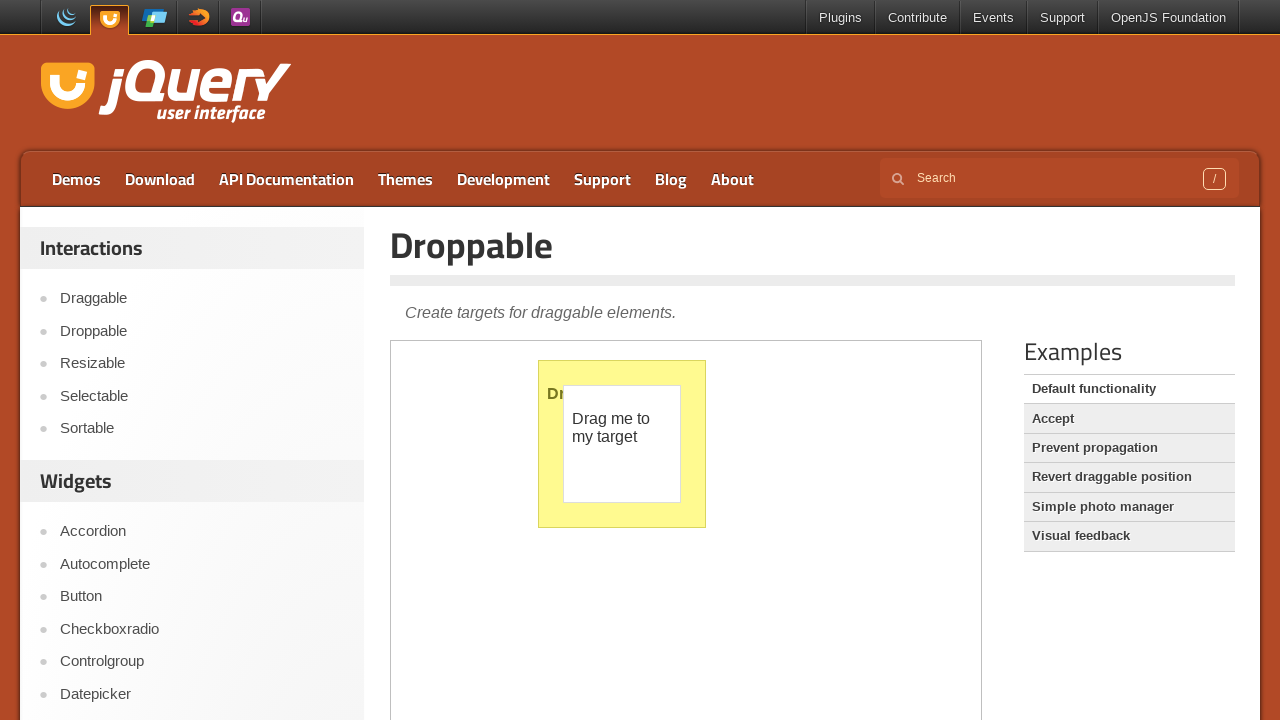

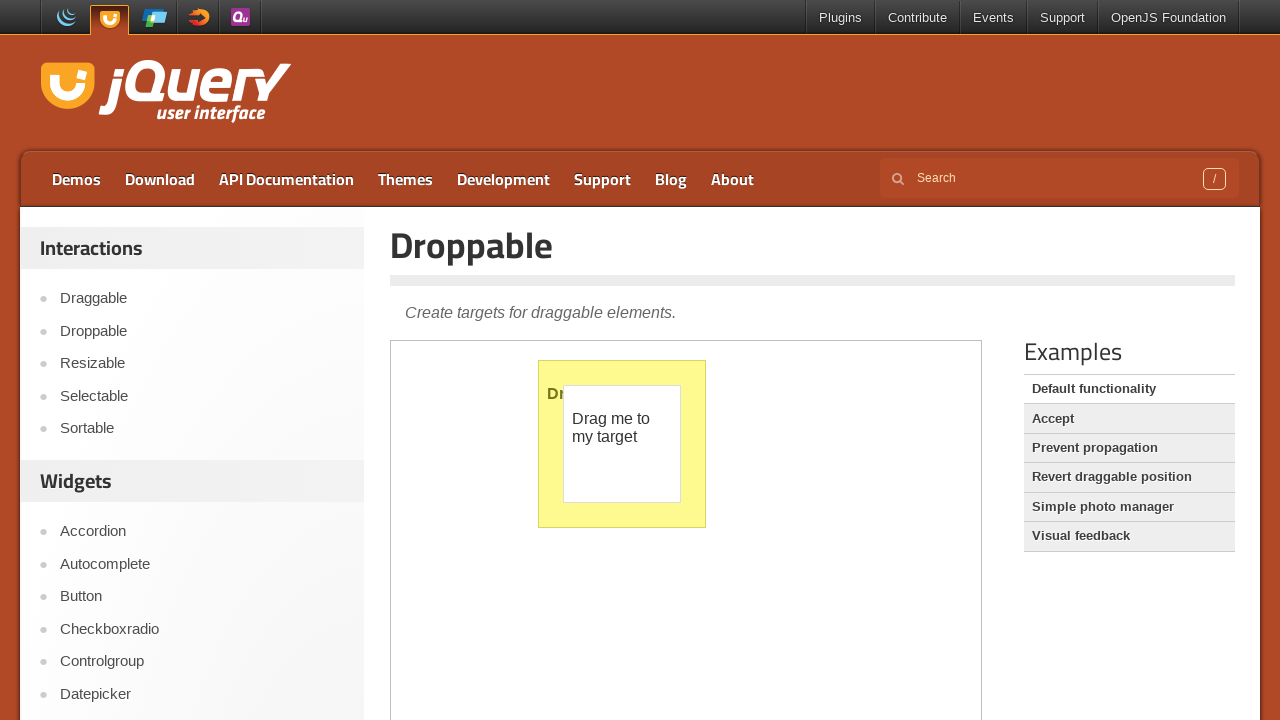